Tests that new todo items are appended to the bottom of the list and the counter displays correctly

Starting URL: https://demo.playwright.dev/todomvc

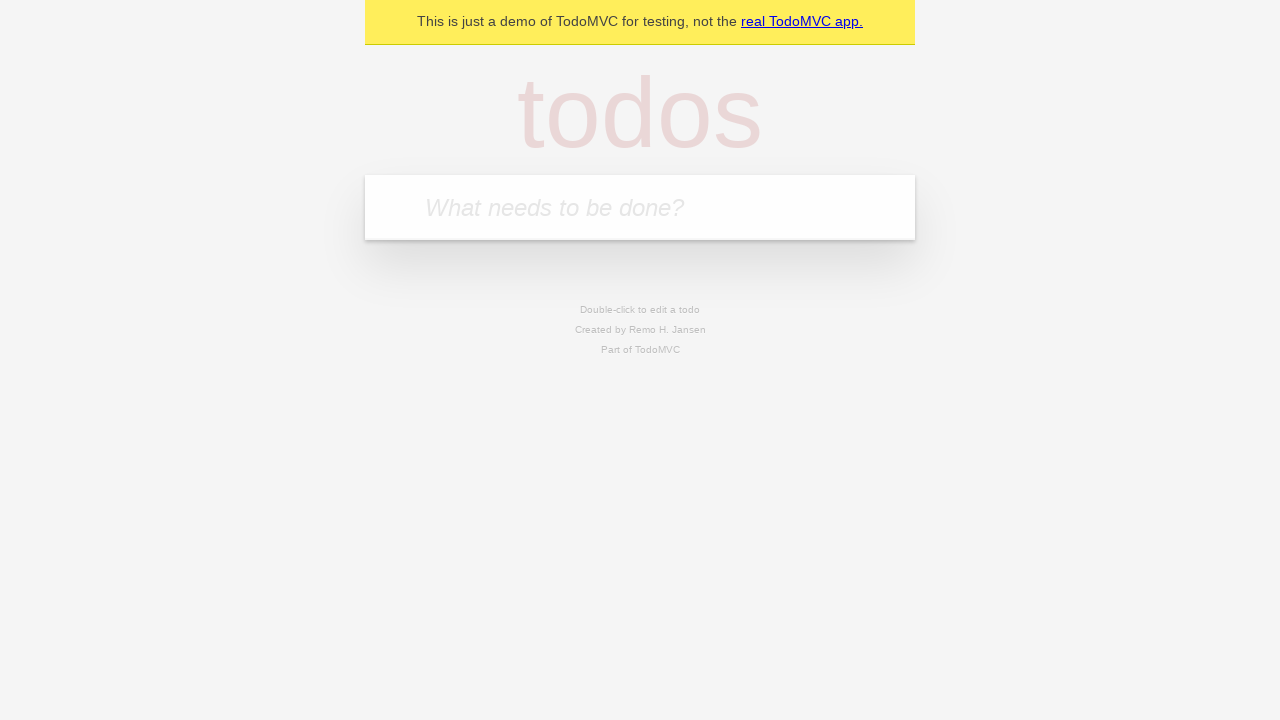

Filled todo input with 'buy some cheese' on internal:attr=[placeholder="What needs to be done?"i]
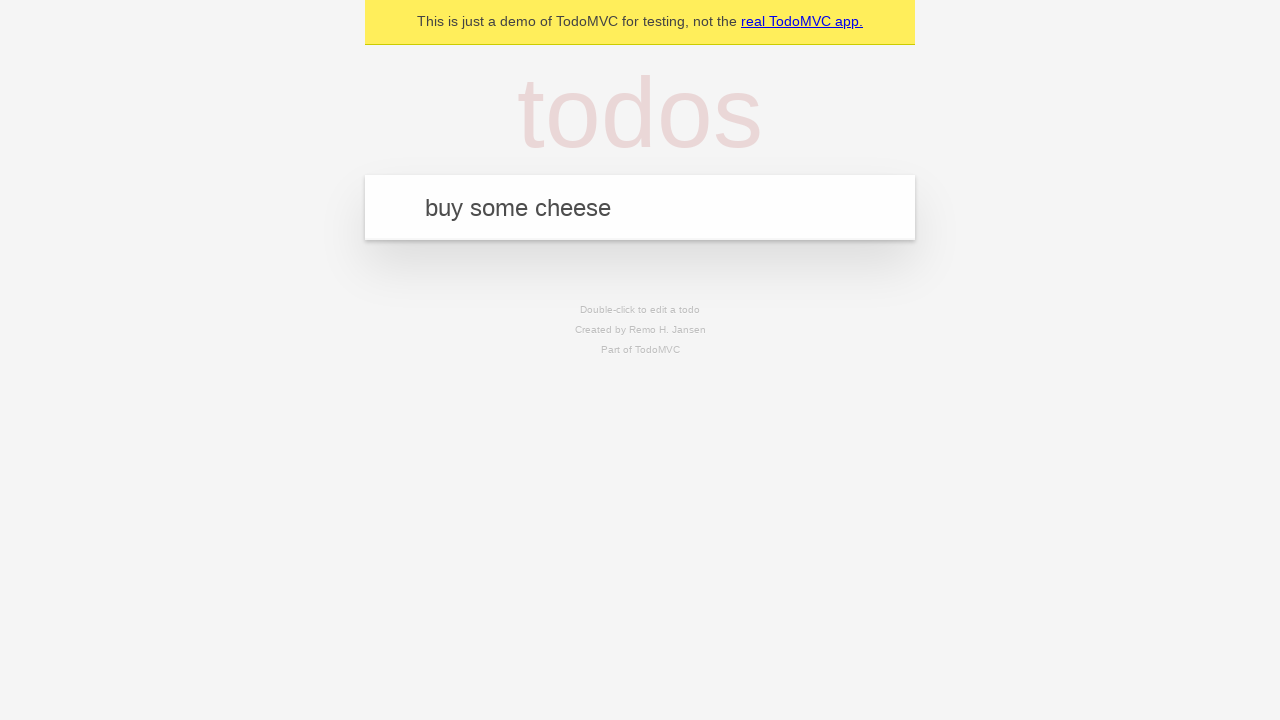

Pressed Enter to add first todo item on internal:attr=[placeholder="What needs to be done?"i]
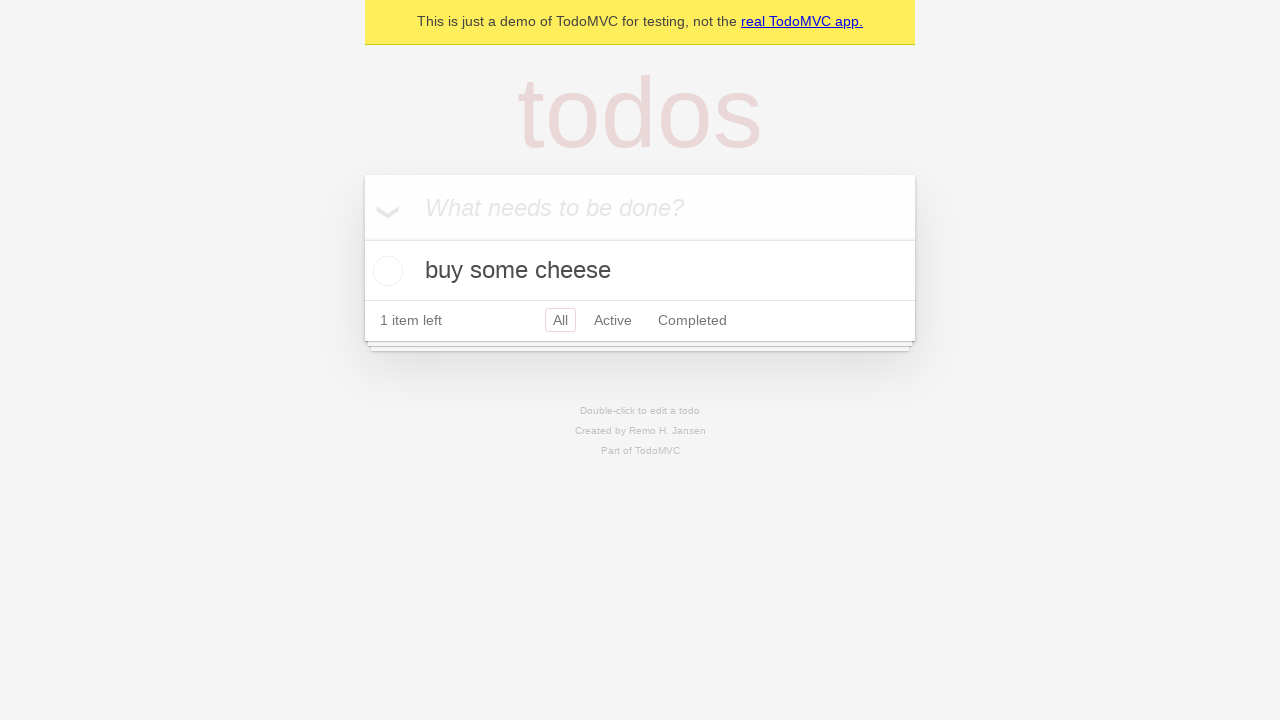

Filled todo input with 'feed the cat' on internal:attr=[placeholder="What needs to be done?"i]
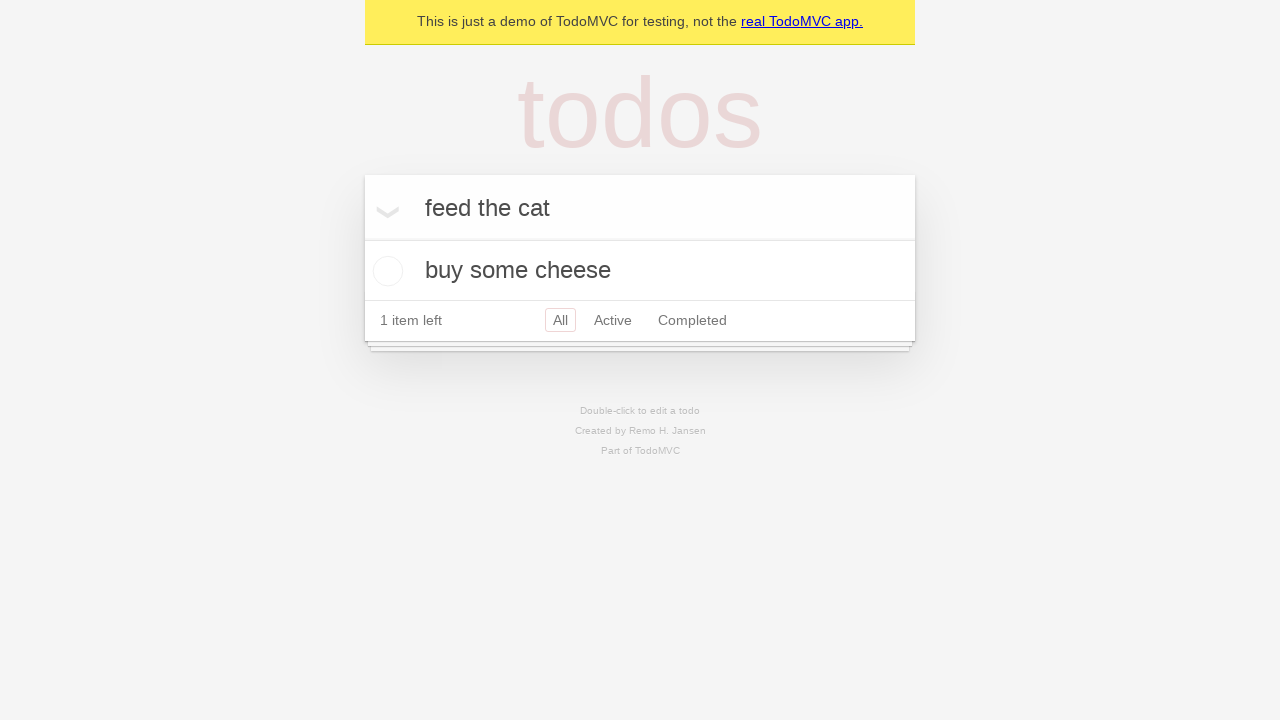

Pressed Enter to add second todo item on internal:attr=[placeholder="What needs to be done?"i]
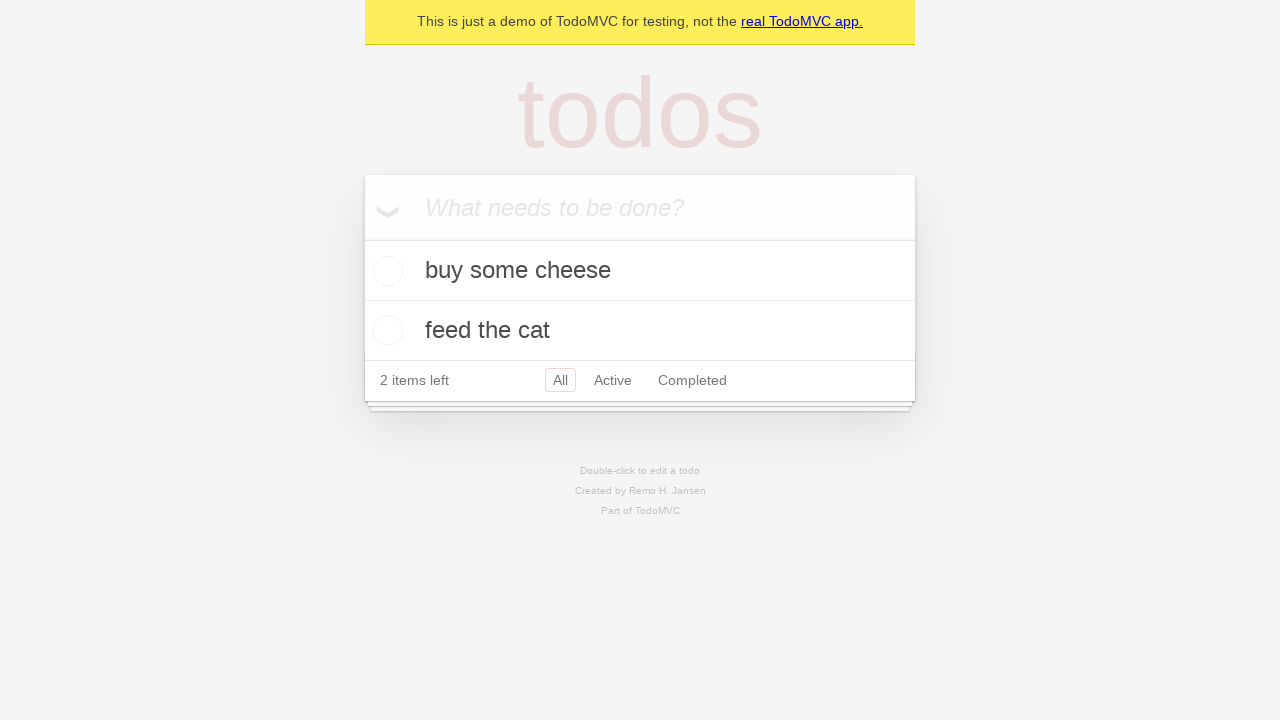

Filled todo input with 'book a doctors appointment' on internal:attr=[placeholder="What needs to be done?"i]
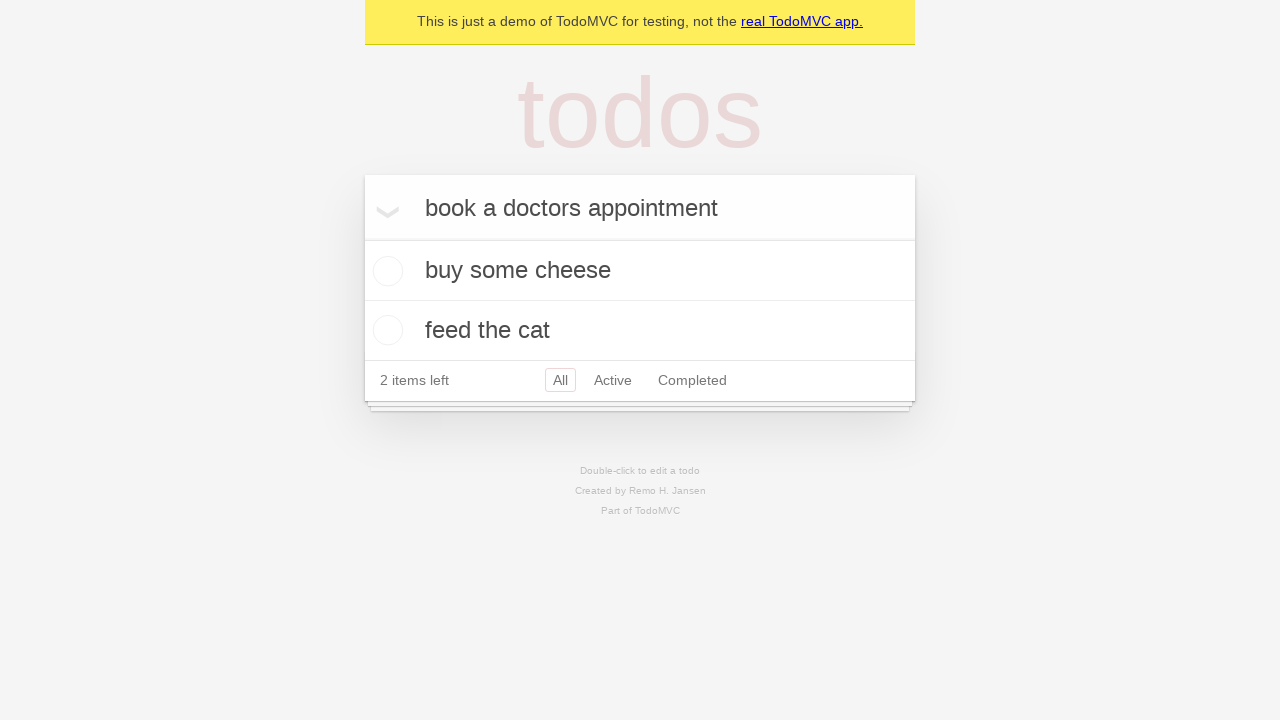

Pressed Enter to add third todo item on internal:attr=[placeholder="What needs to be done?"i]
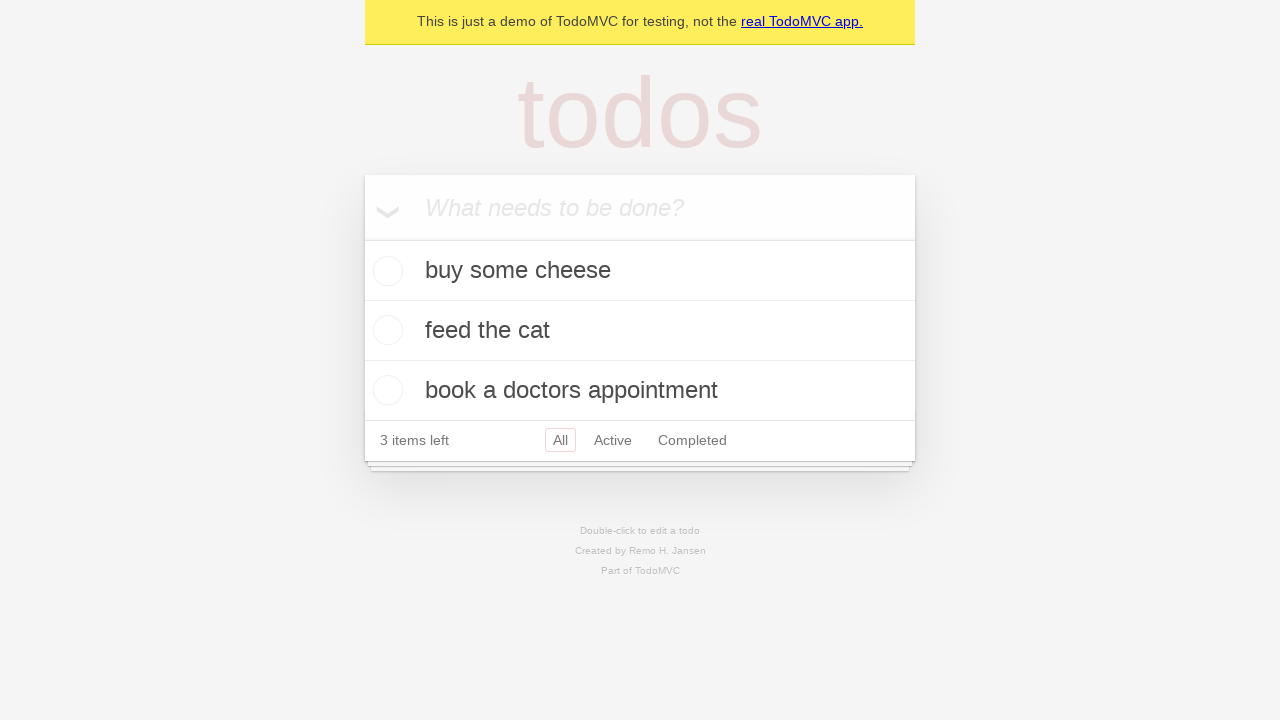

Verified all 3 items are displayed in the counter
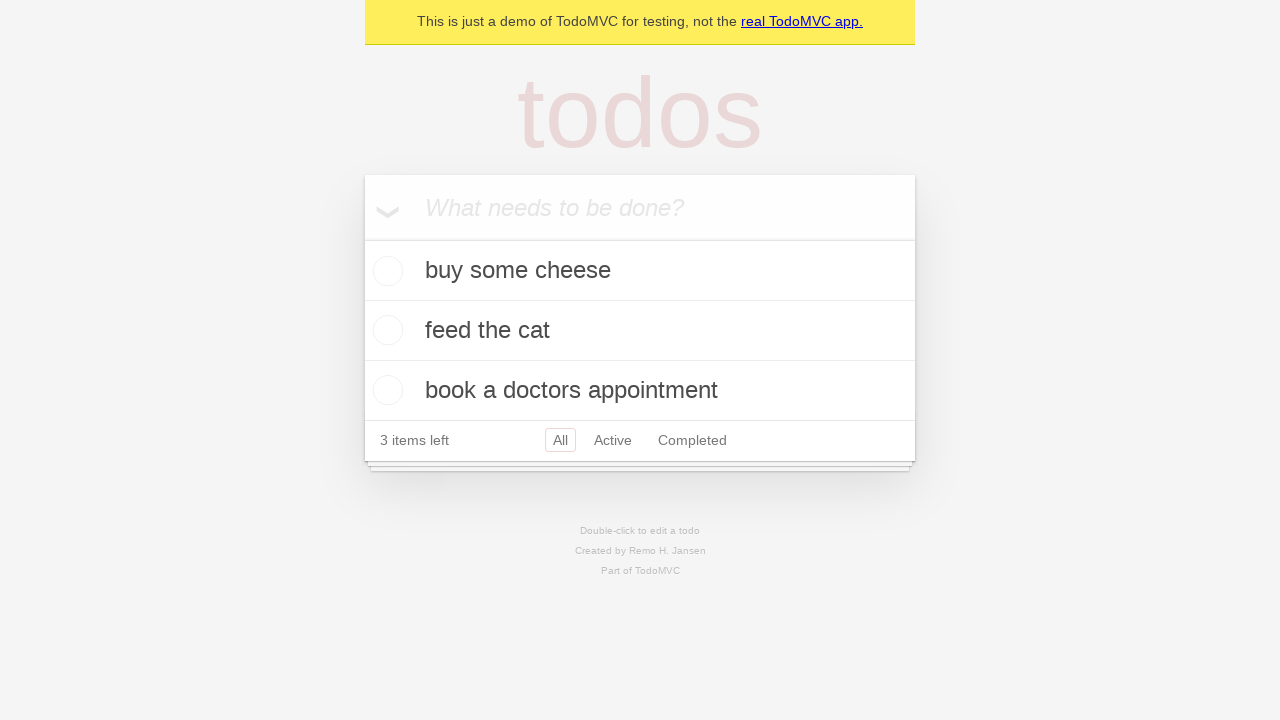

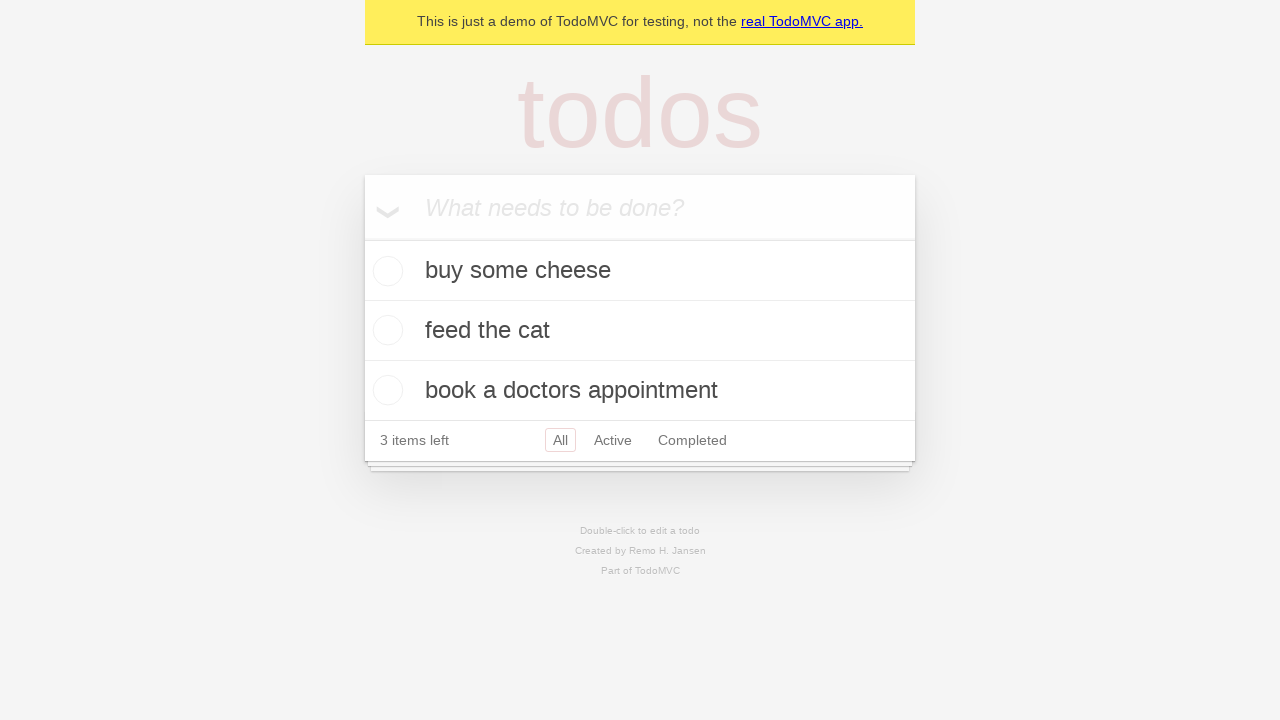